Tests switching between multiple browser windows by clicking a link that opens a new window, then switching to windows based on handle order and verifying the page title

Starting URL: http://the-internet.herokuapp.com/windows

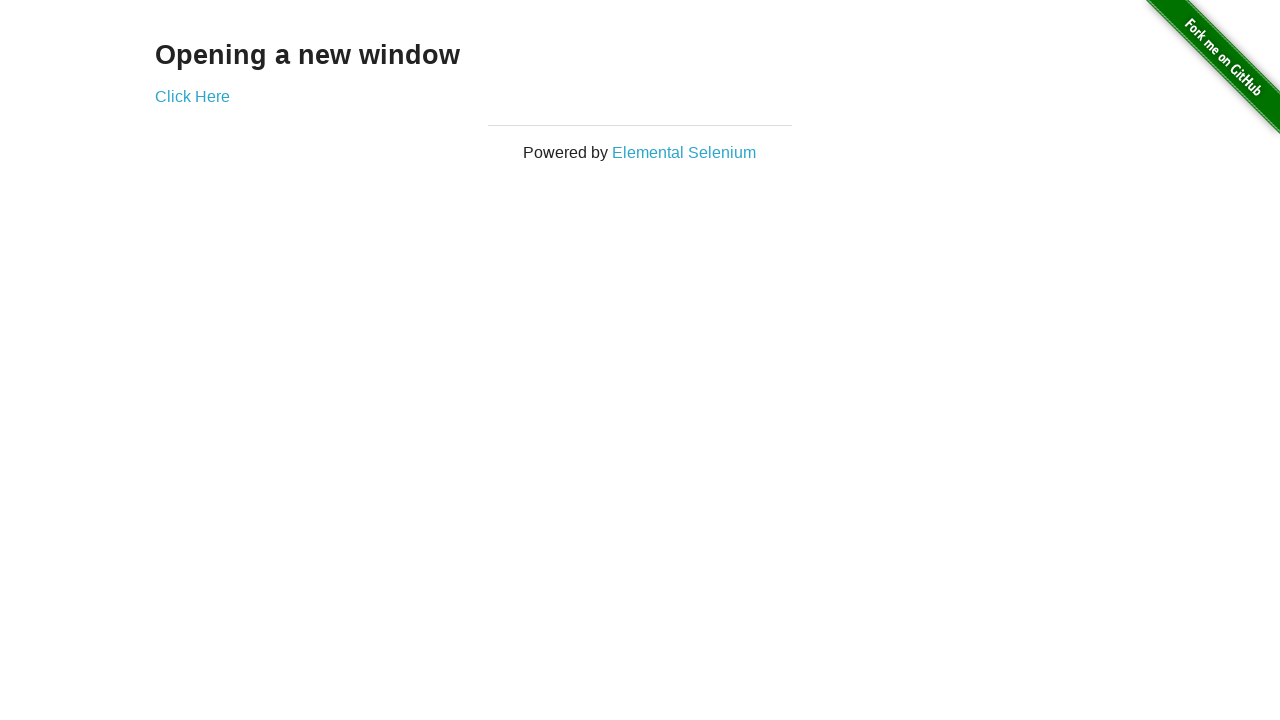

Clicked link to open new window at (192, 96) on .example a
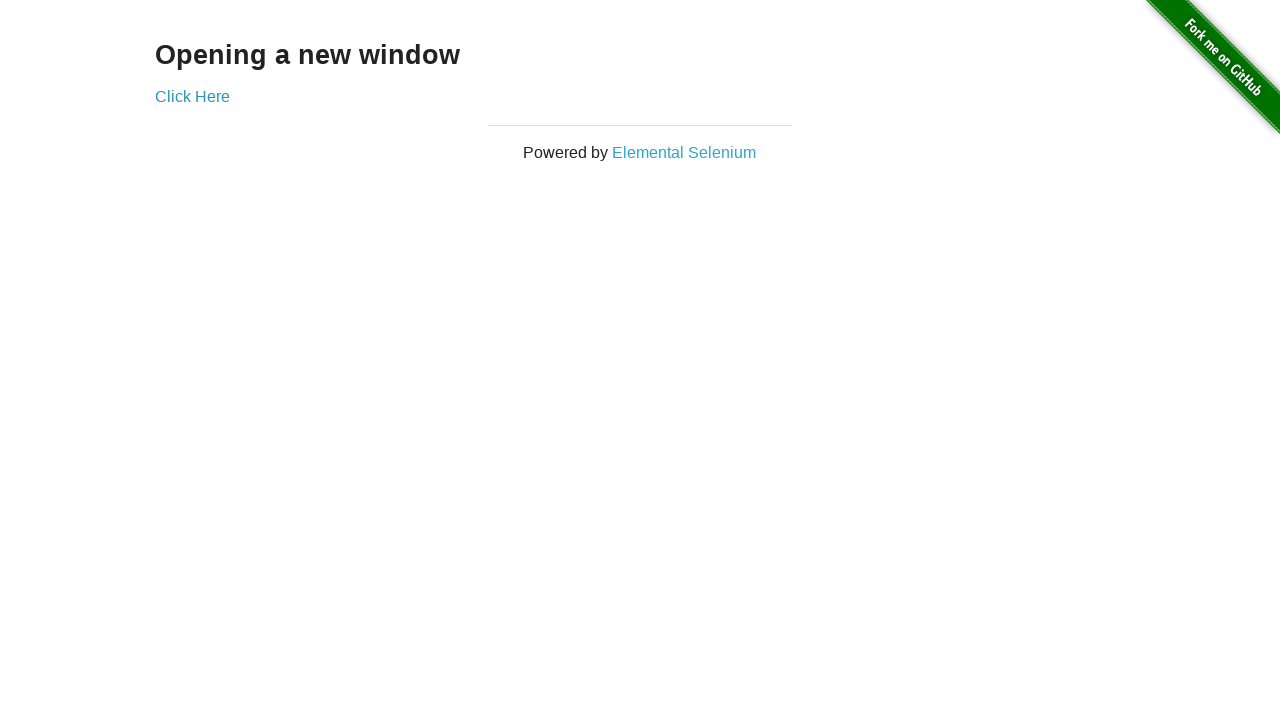

New window opened and captured
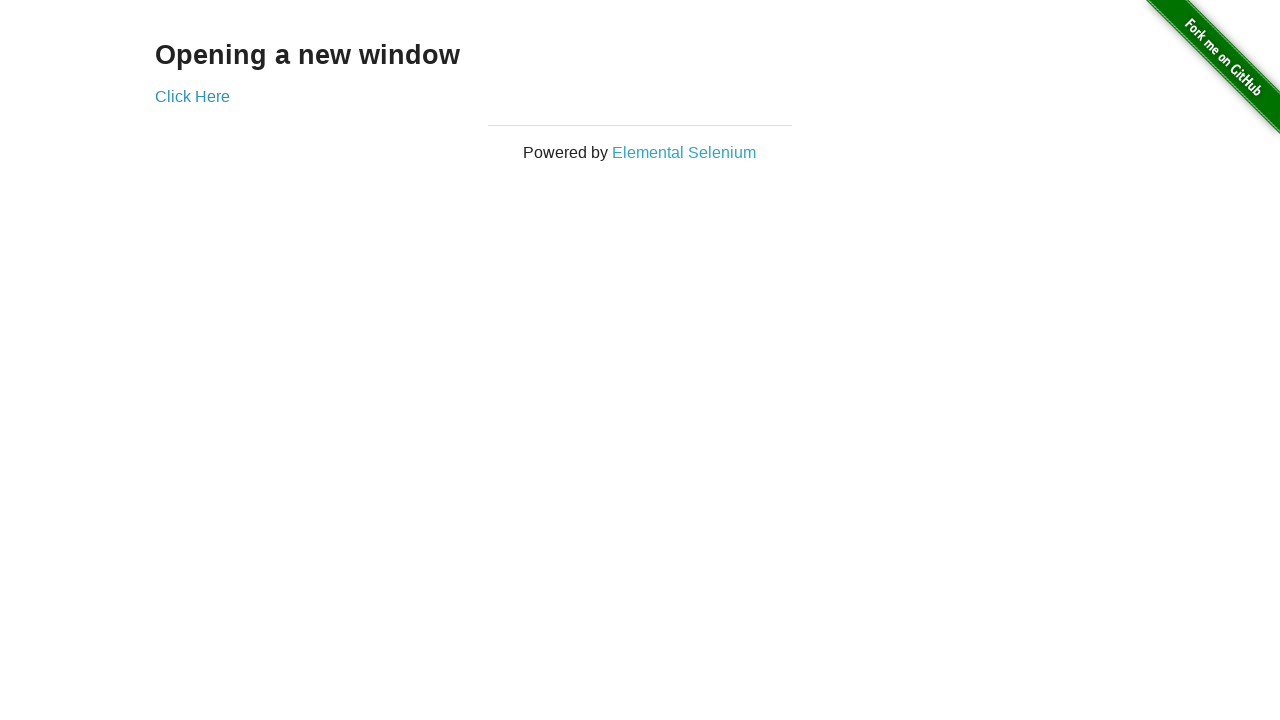

Verified original window title is not 'New Window'
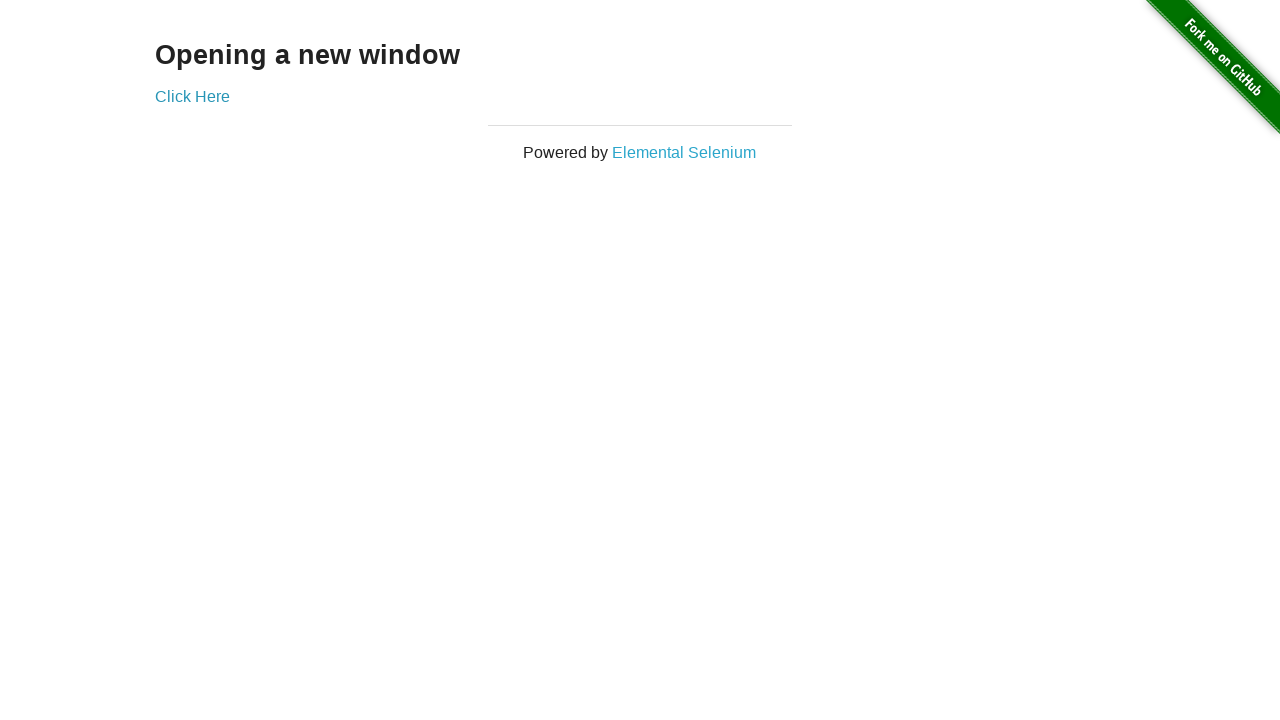

New window page loaded
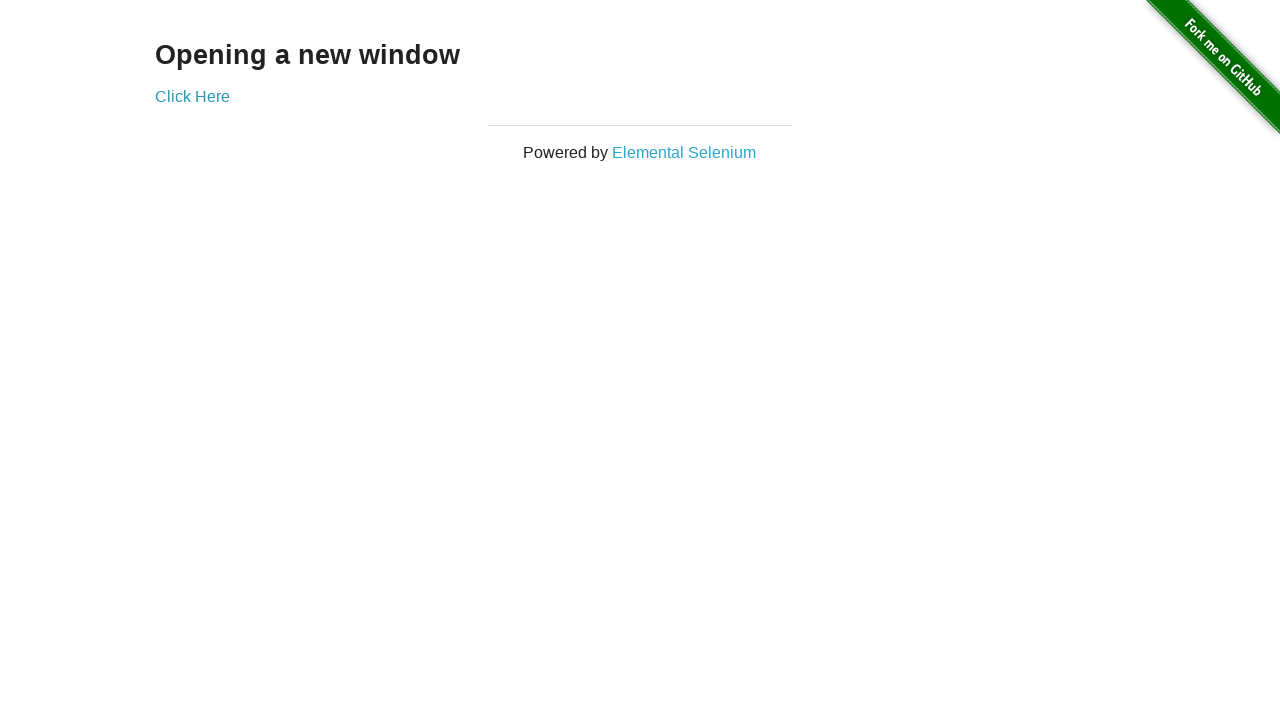

Verified new window title is 'New Window'
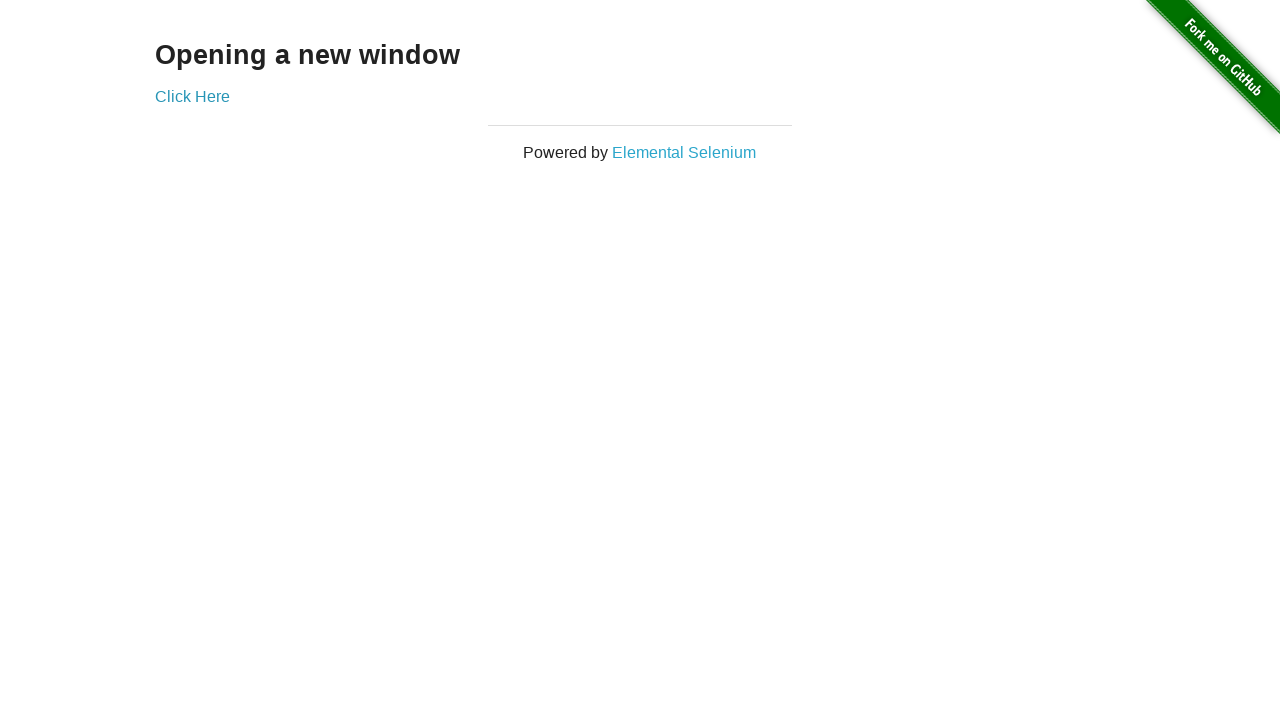

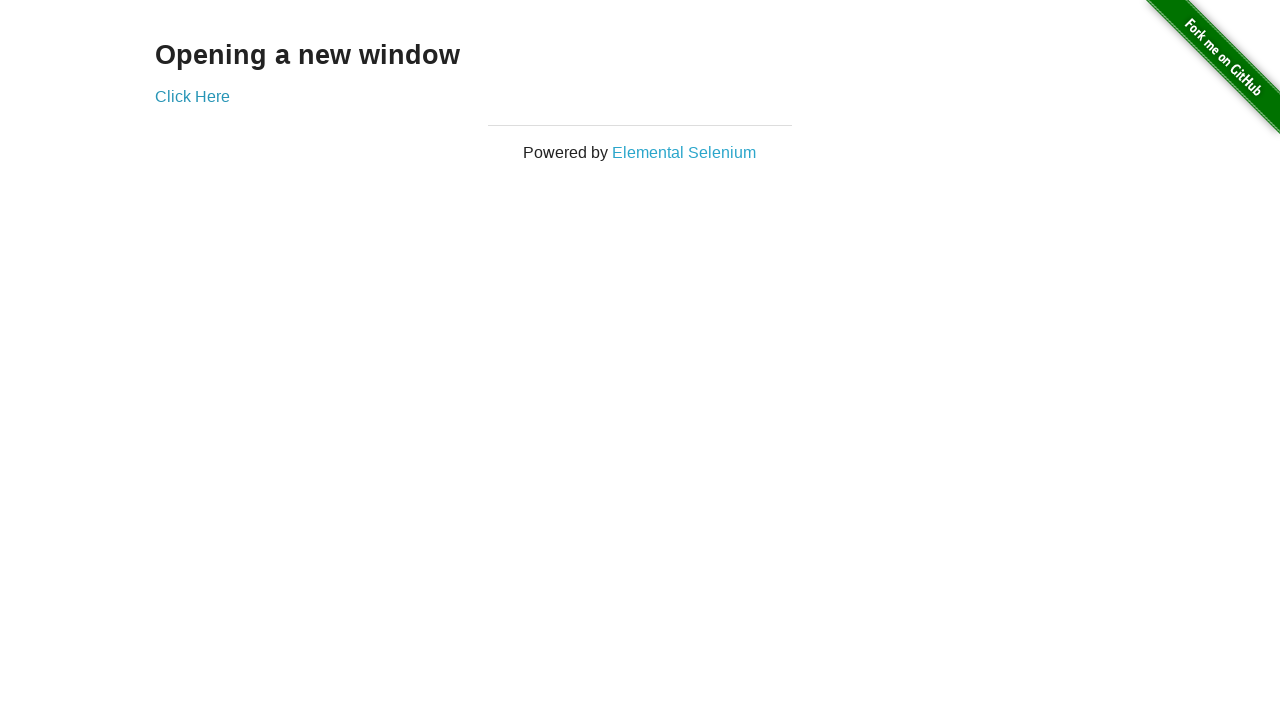